Navigates to the Inputs page and enters numbers into a numeric input field

Starting URL: https://the-internet.herokuapp.com

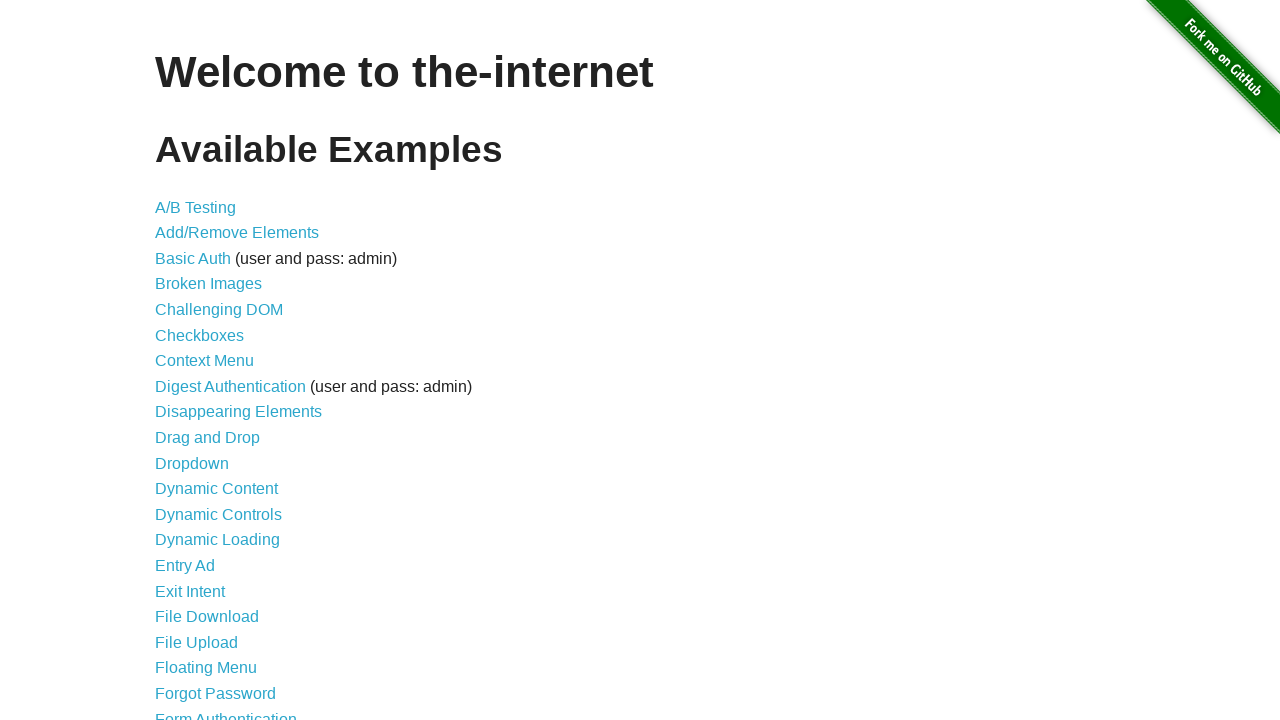

Clicked on the Inputs link to navigate to the inputs page at (176, 361) on a:text('Inputs')
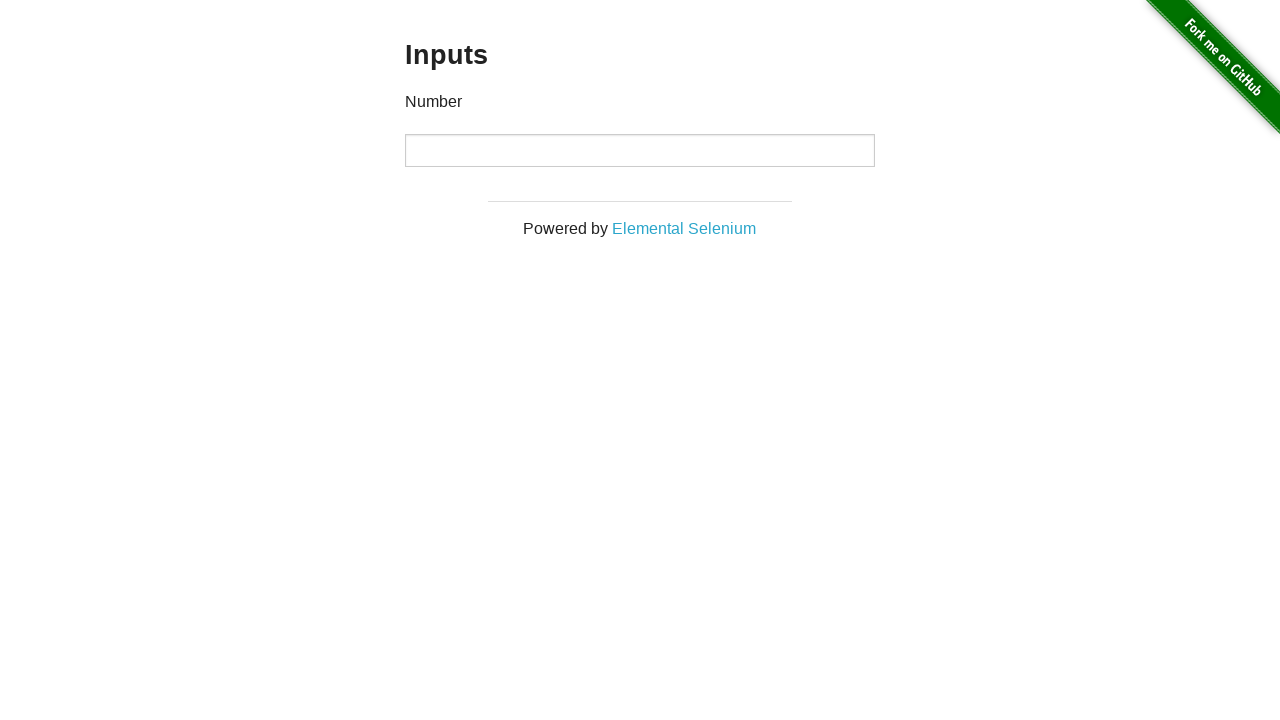

Entered number 1 into the numeric input field on input[type='number']
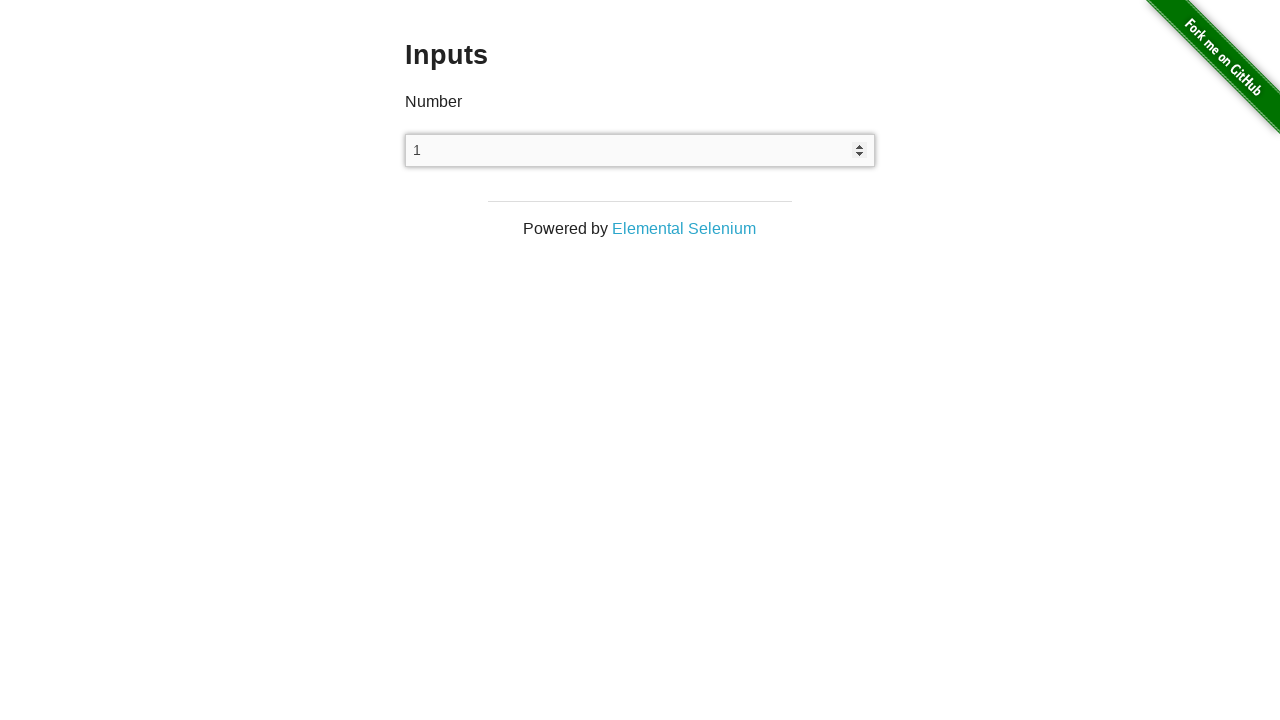

Entered number 13 into the numeric input field on input[type='number']
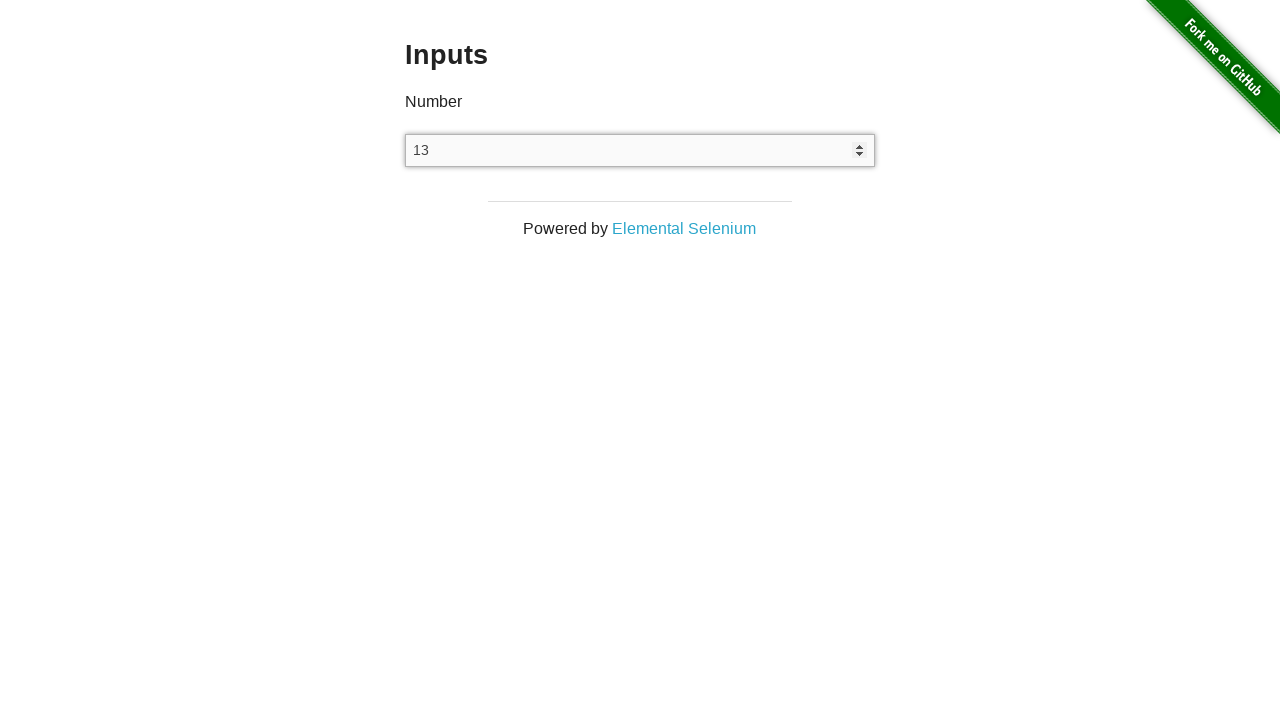

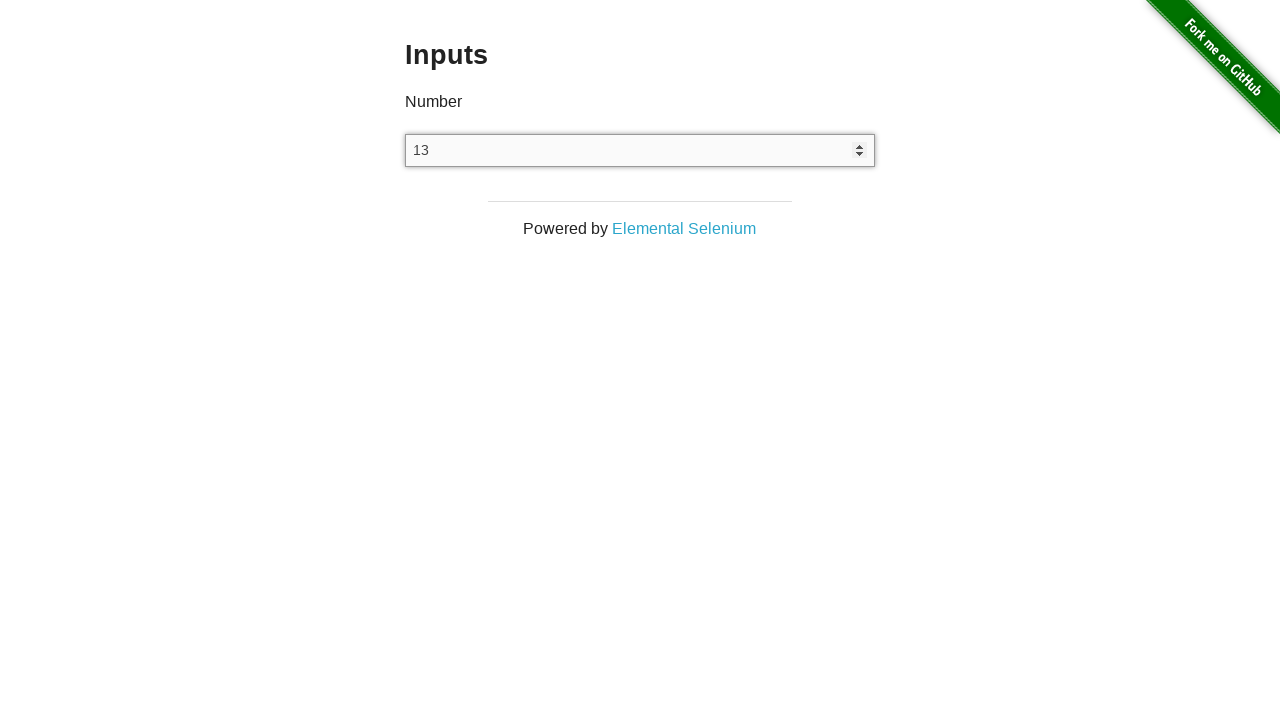